Tests that a button changes color (adds 'text-danger' class) after a delay on the dynamic properties demo page, then clicks it

Starting URL: https://demoqa.com/dynamic-properties

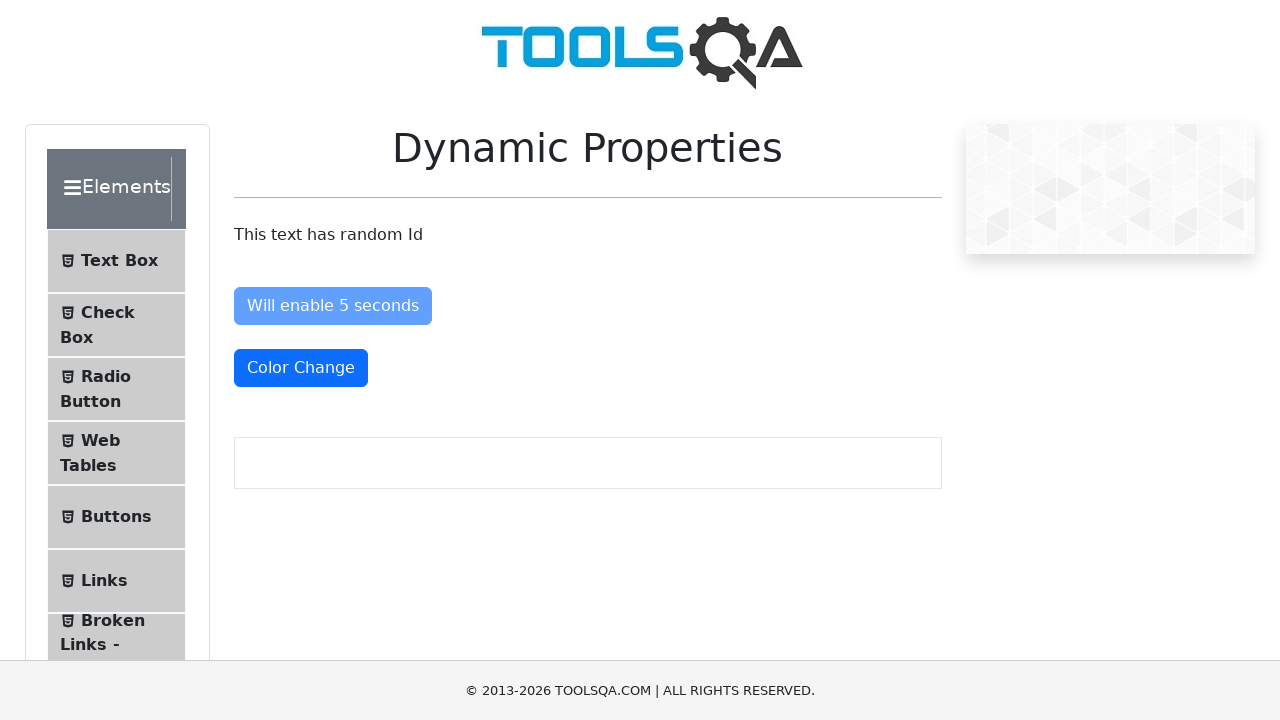

Navigated to dynamic properties demo page
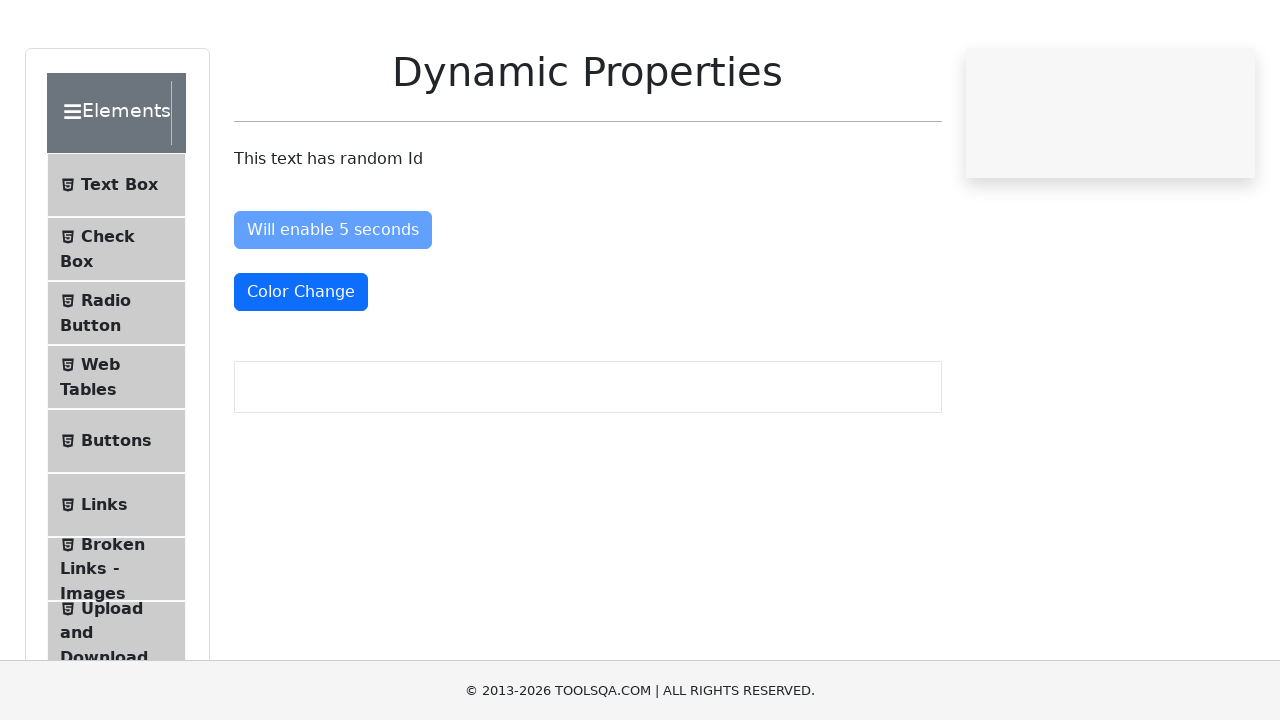

Button changed color and acquired 'text-danger' class after delay
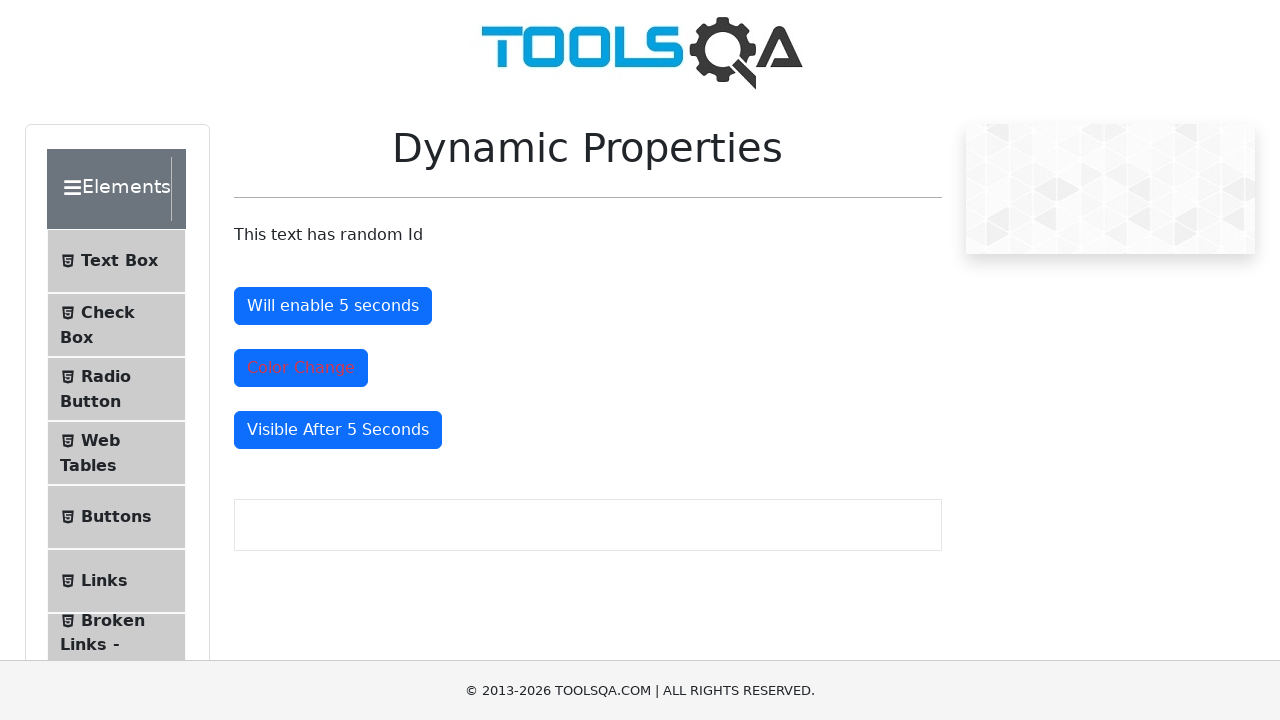

Clicked the colored button at (301, 368) on #colorChange
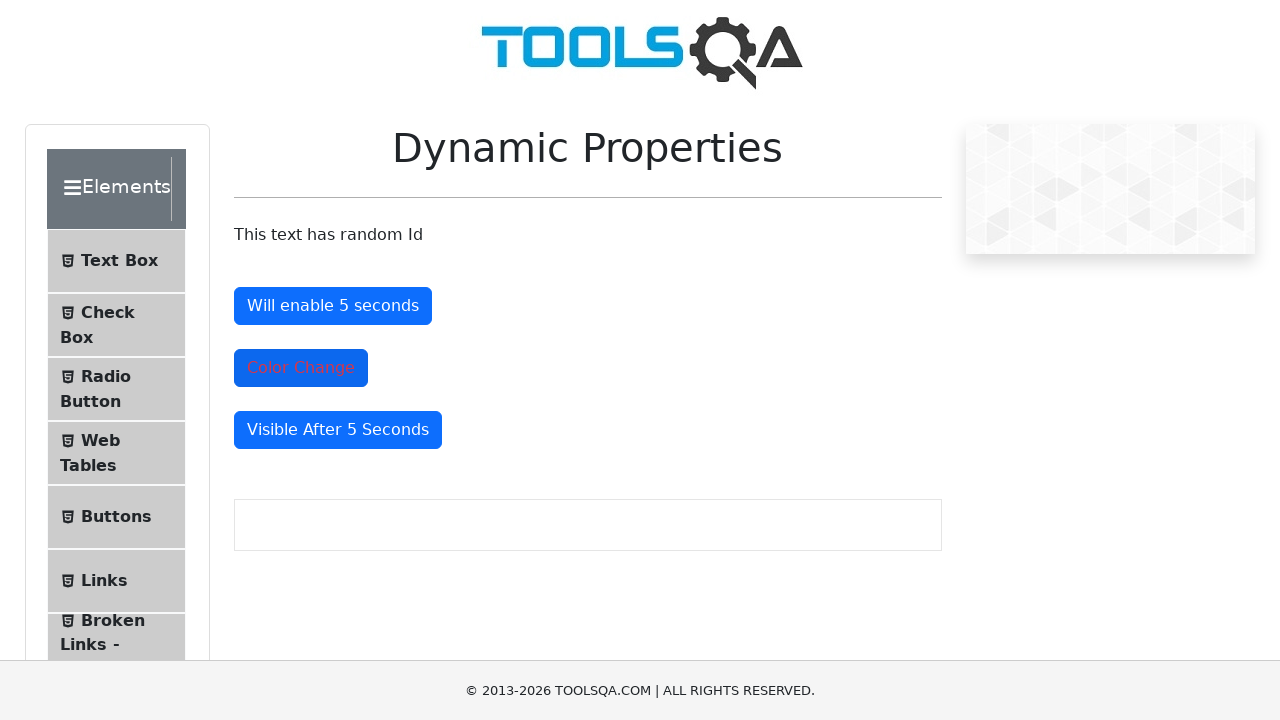

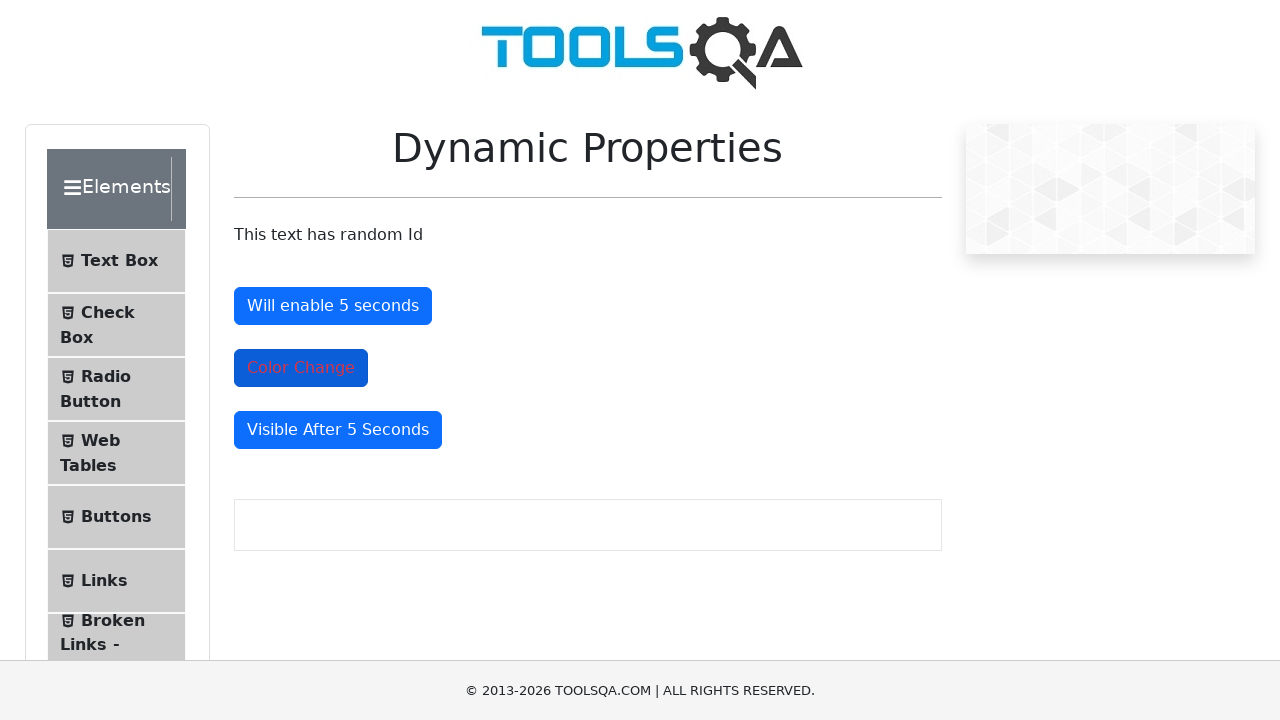